Tests radio button functionality on a flight booking practice page by clicking a trip type radio button and verifying that a related div element's style attribute changes to indicate enabled/disabled state.

Starting URL: https://rahulshettyacademy.com/dropdownsPractise/

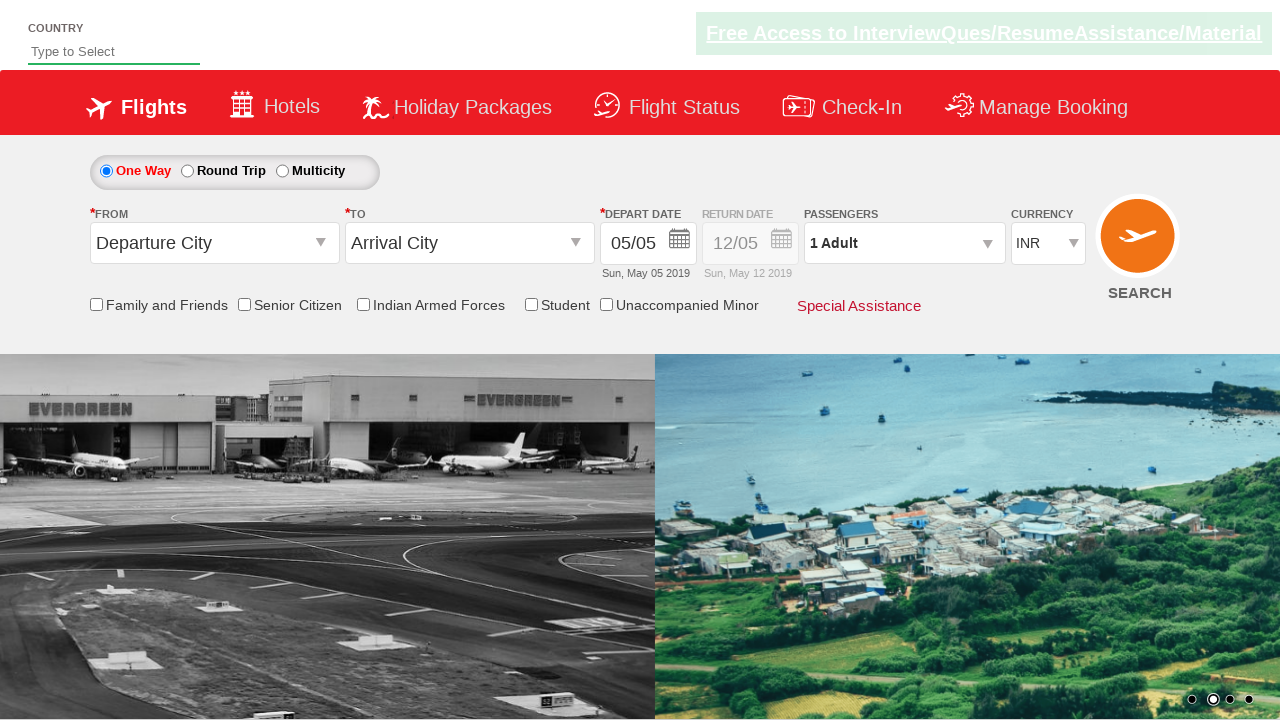

Clicked round trip radio button at (187, 171) on #ctl00_mainContent_rbtnl_Trip_1
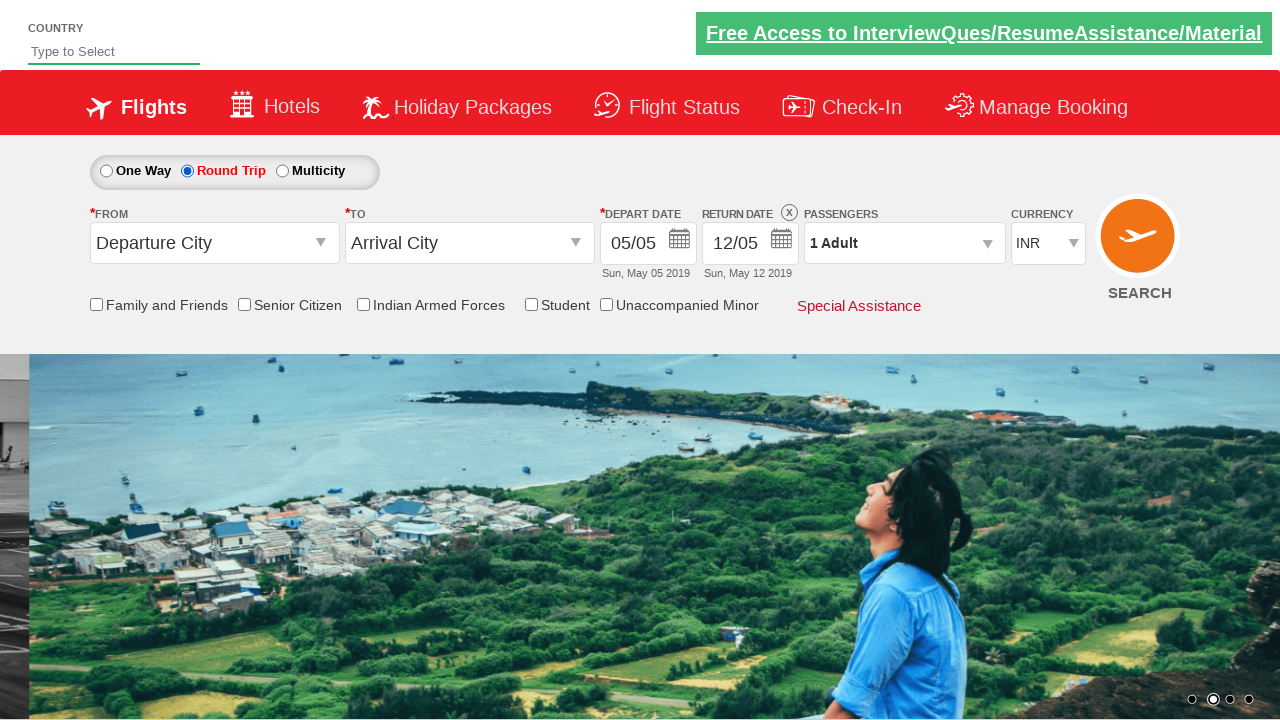

Waited 500ms for UI to update after radio button click
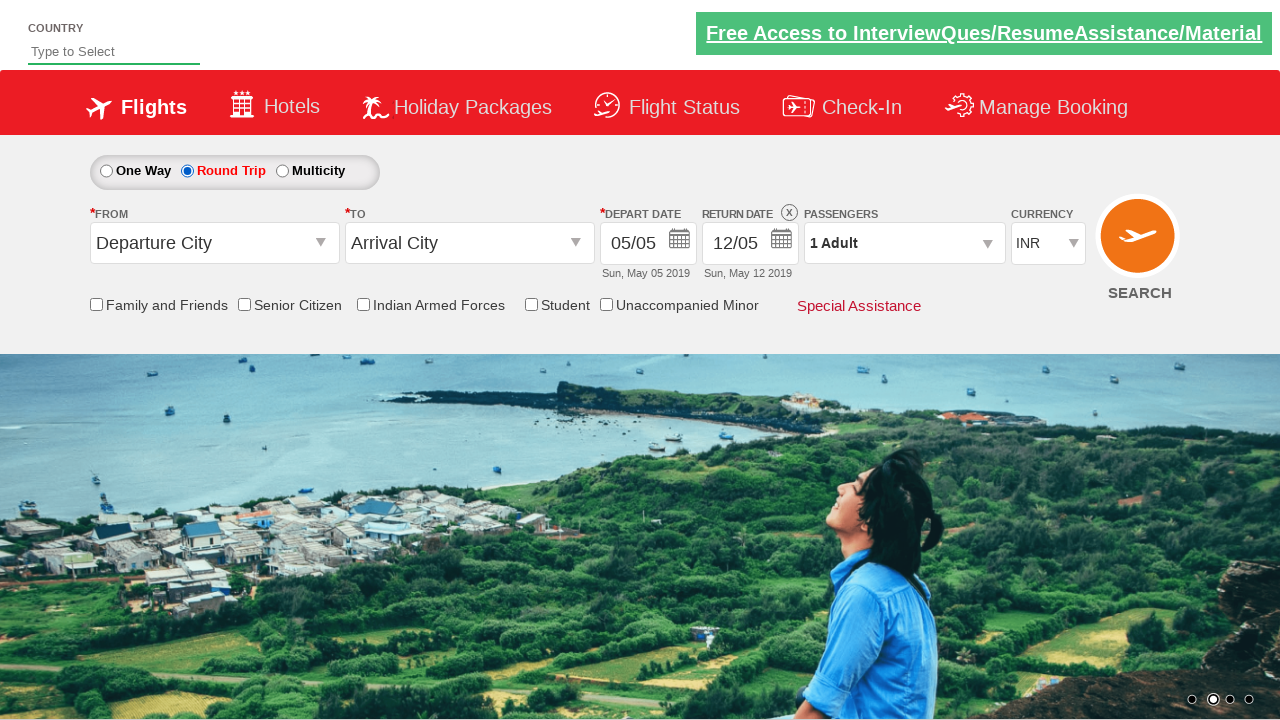

Retrieved style attribute from Div1 element
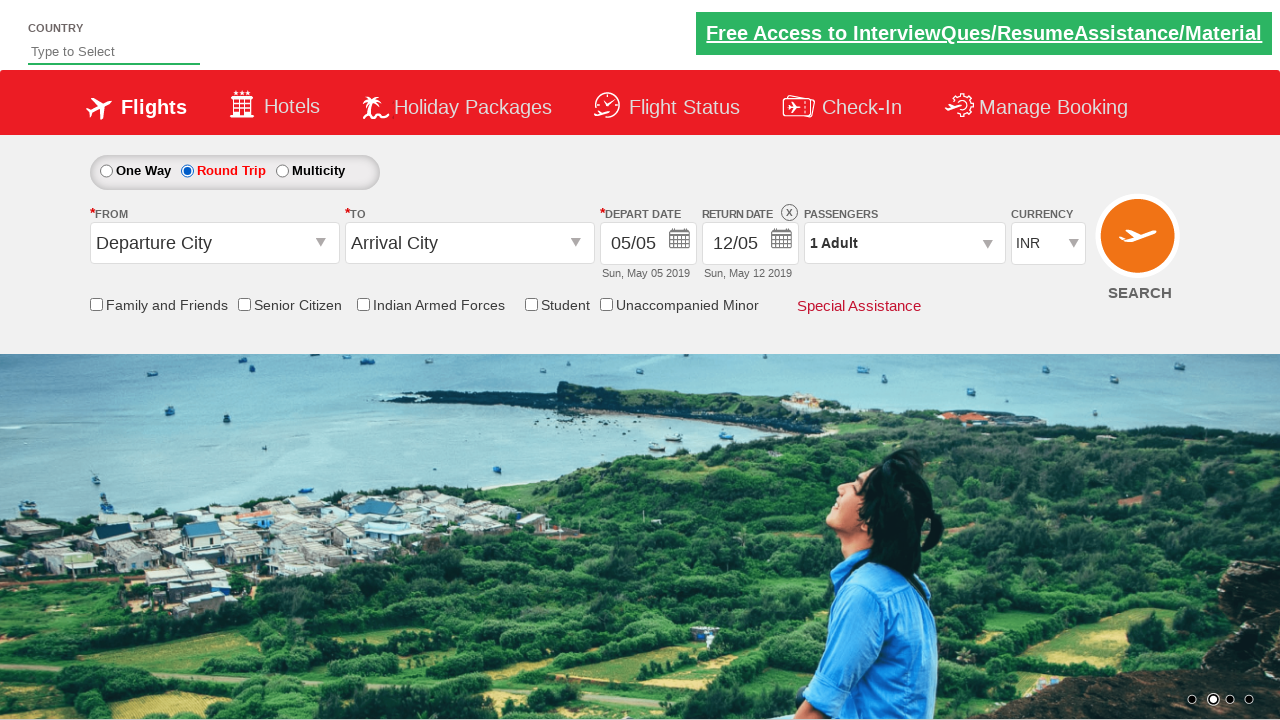

Div1 style does not contain expected opacity value
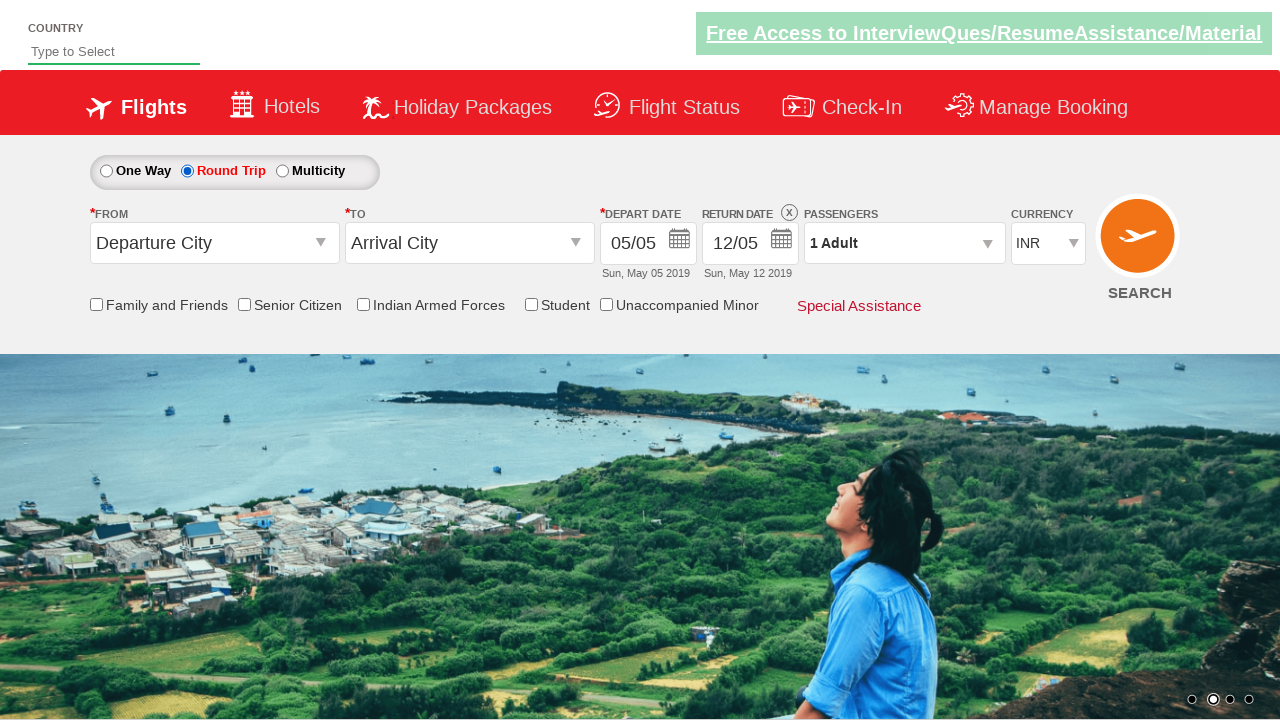

Confirmed Div1 element is visible
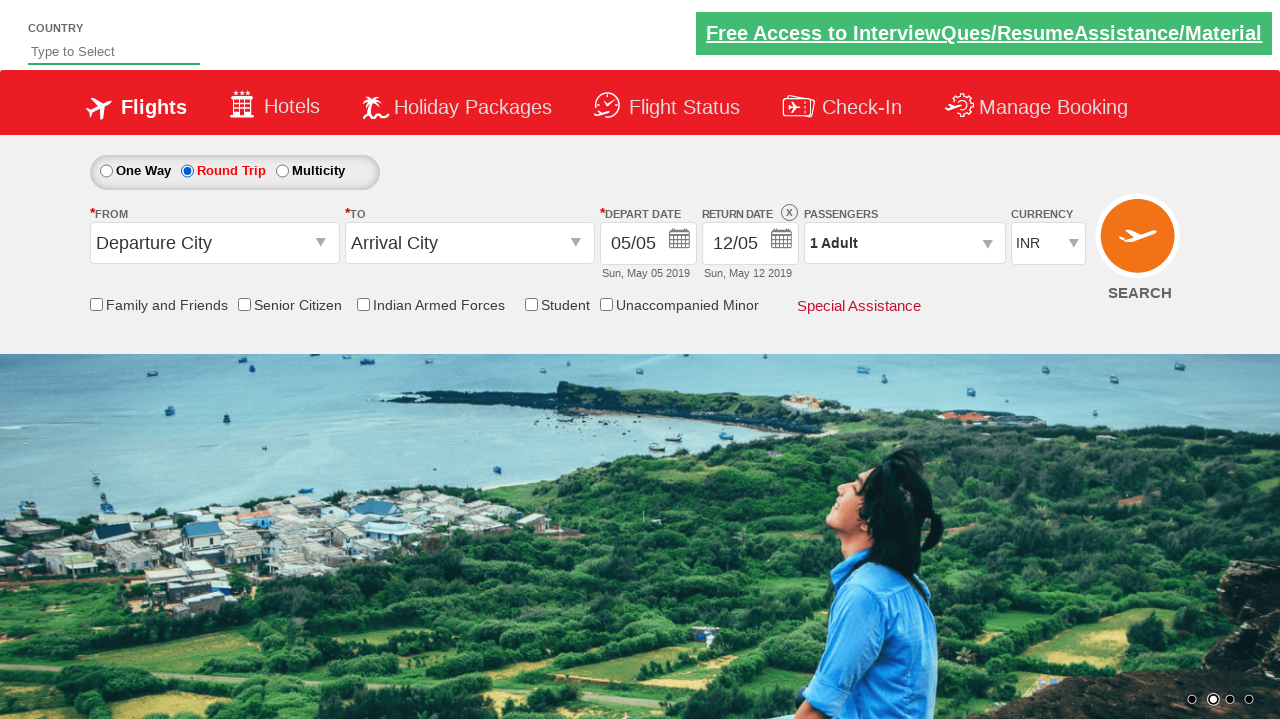

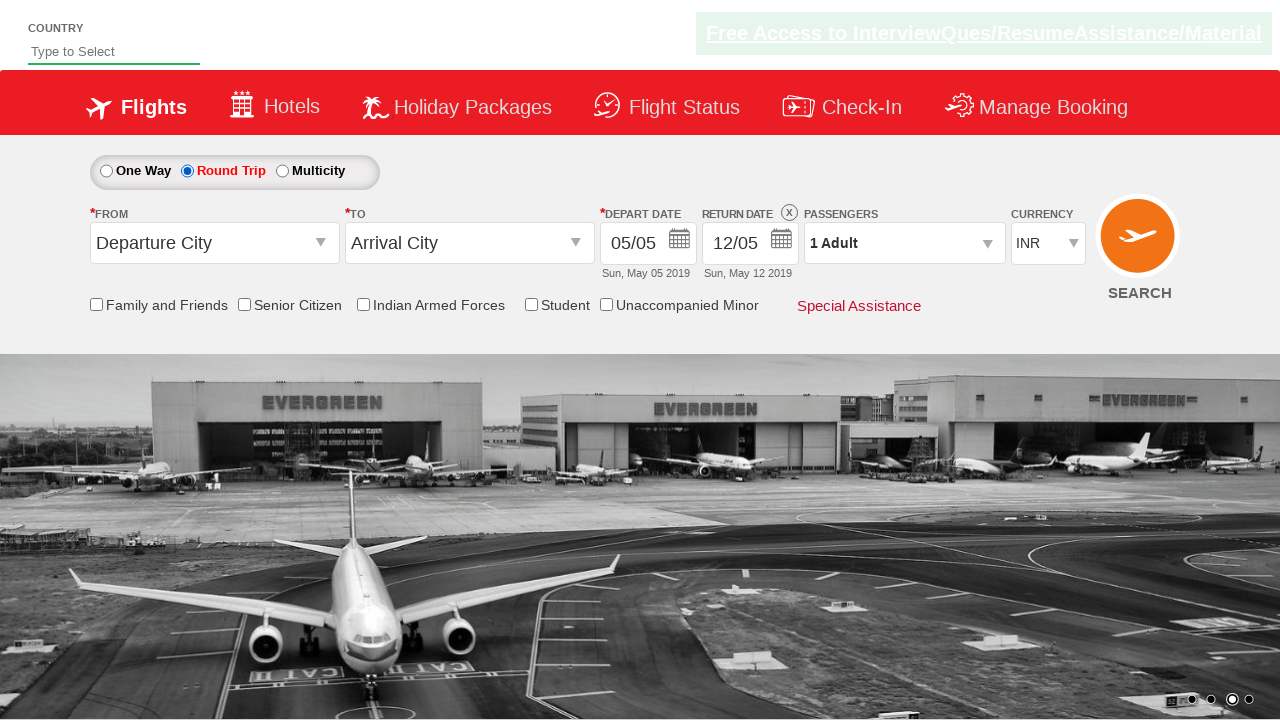